Navigates to Python.org homepage and verifies that event widget elements are displayed

Starting URL: https://www.python.org/

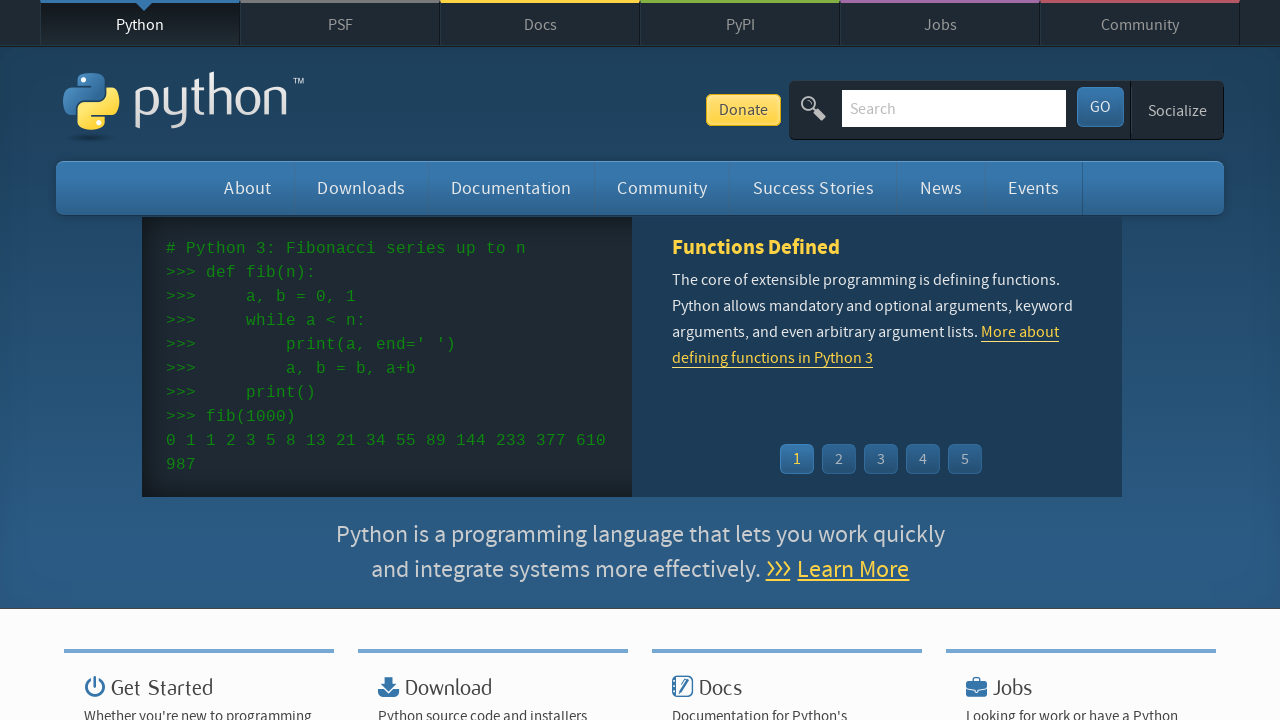

Navigated to Python.org homepage
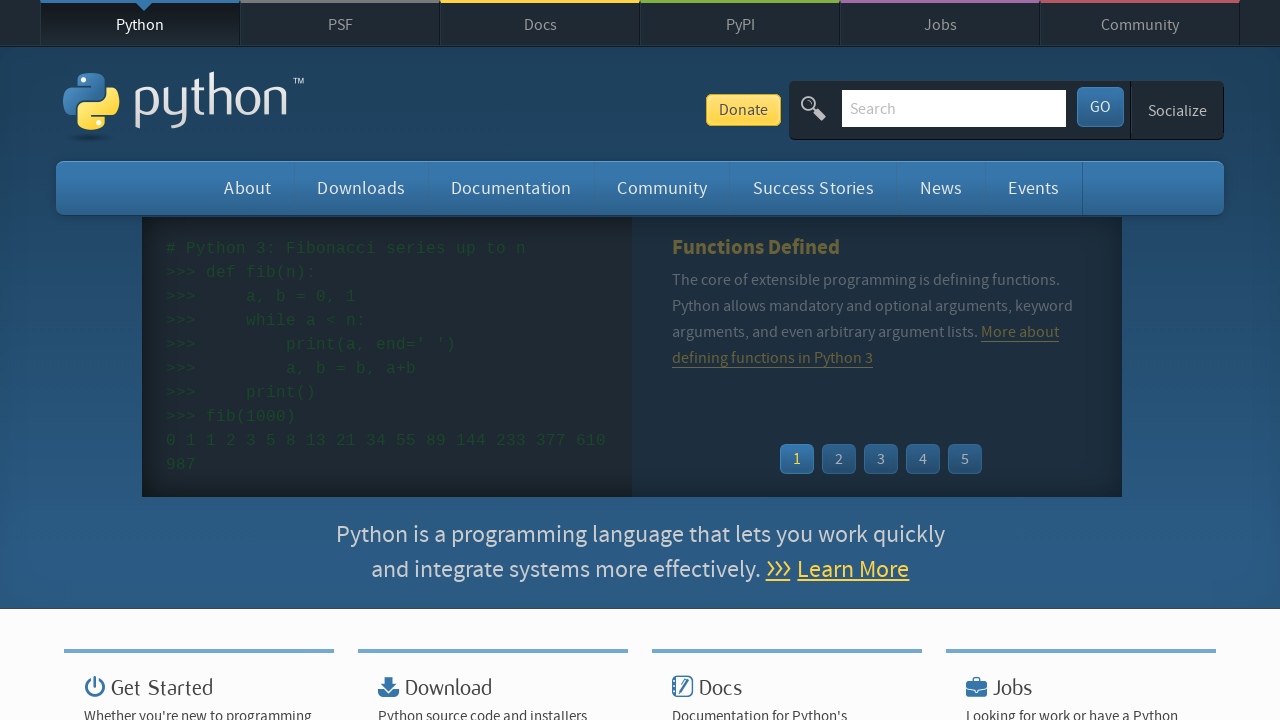

Event widget loaded
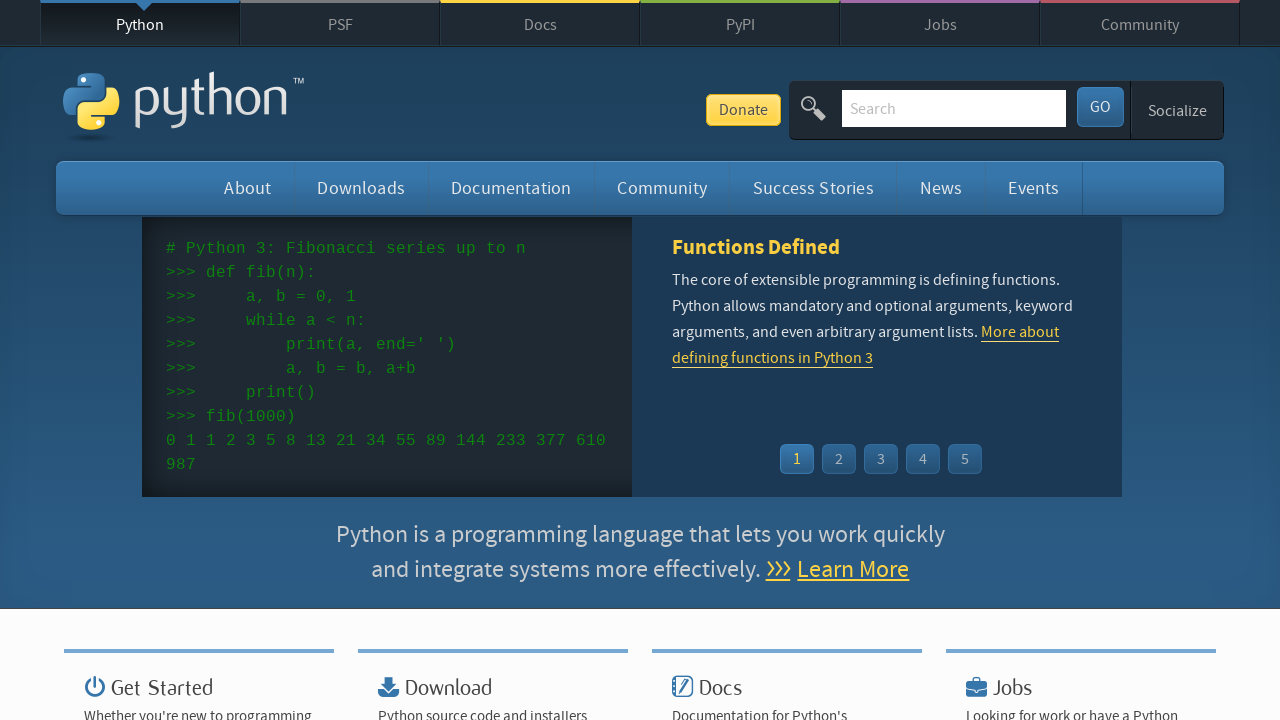

Event time elements verified as present
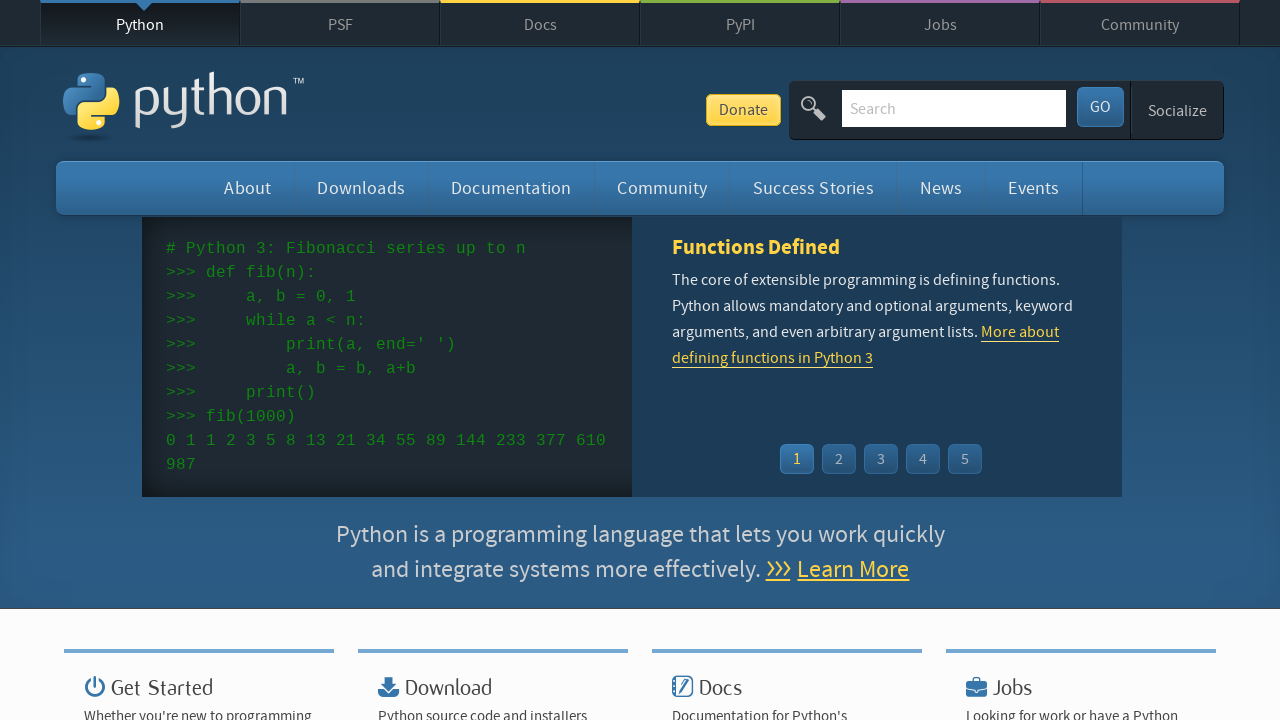

Event name/link elements verified as present
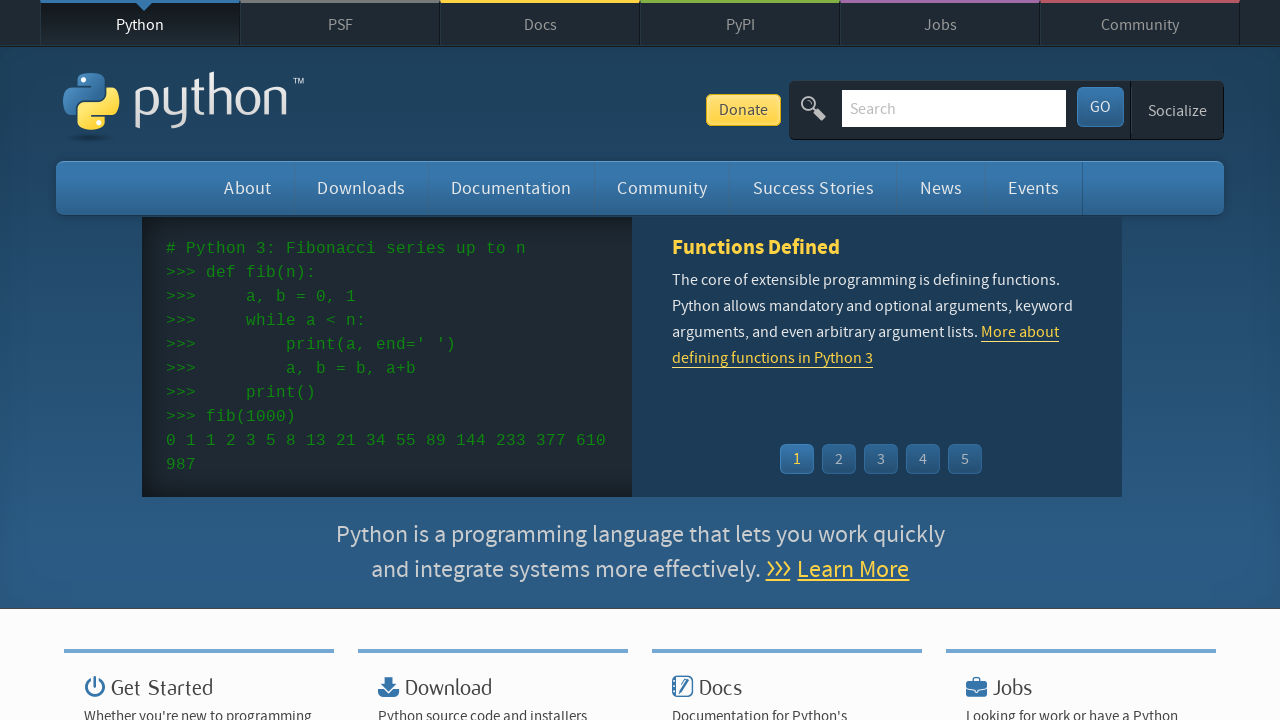

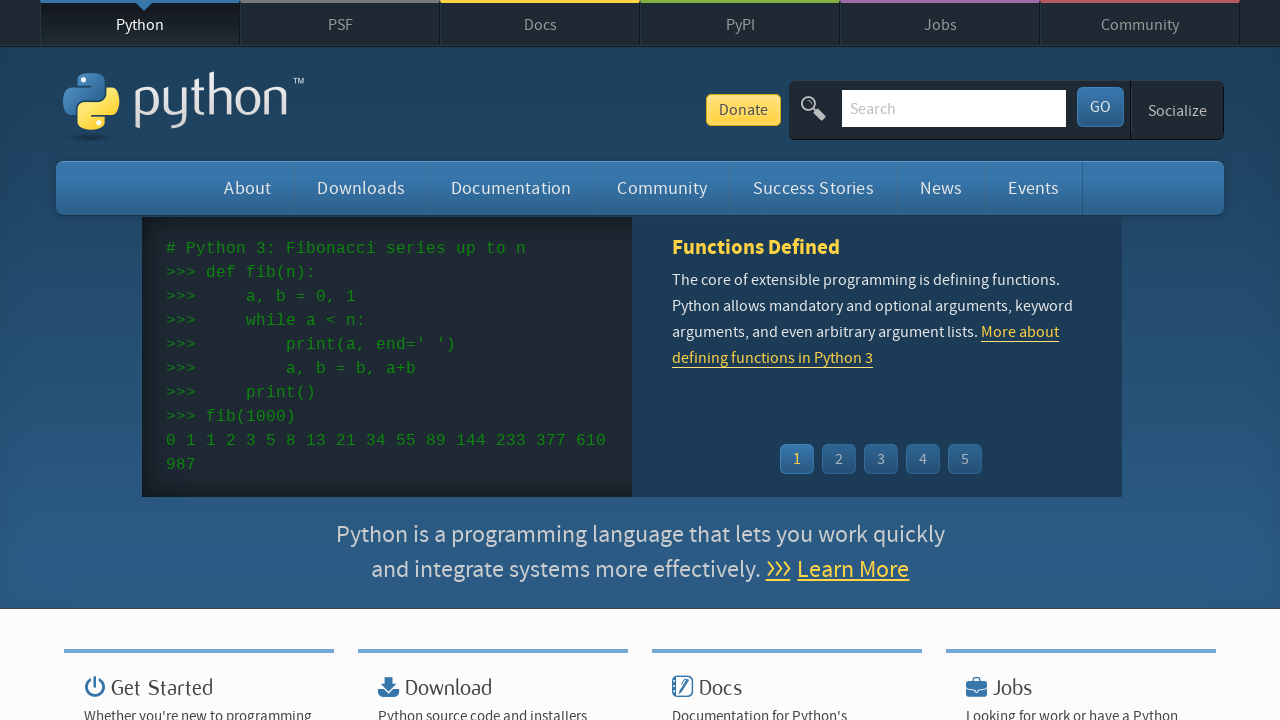